Waits for a price to reach $100, clicks a book button, solves a mathematical problem, and submits the answer

Starting URL: http://suninjuly.github.io/explicit_wait2.html

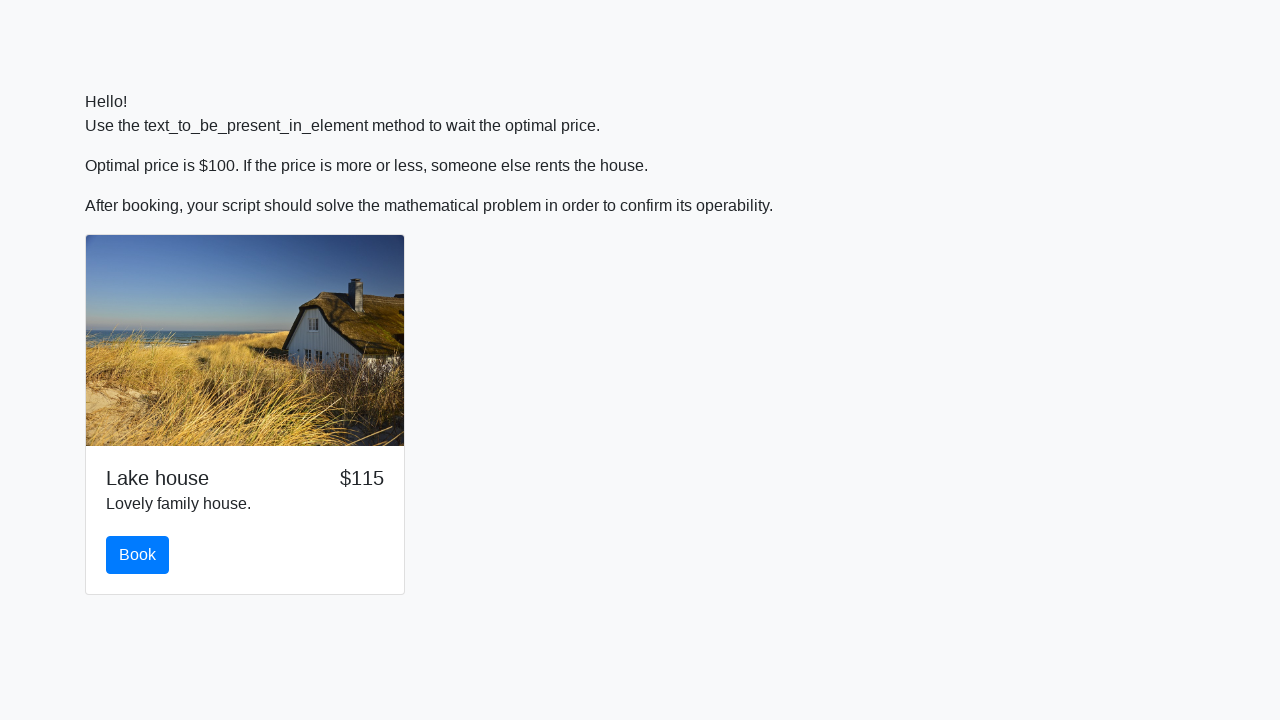

Waited for price to reach $100
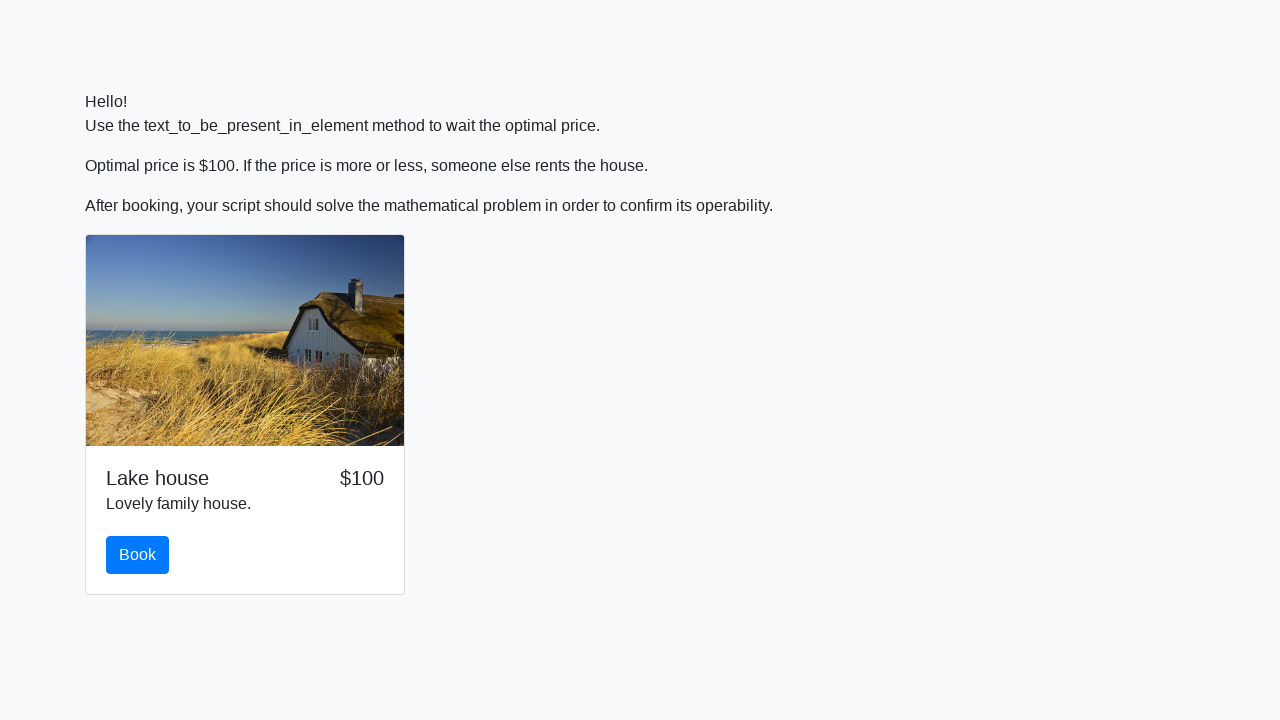

Clicked the book button at (138, 555) on #book
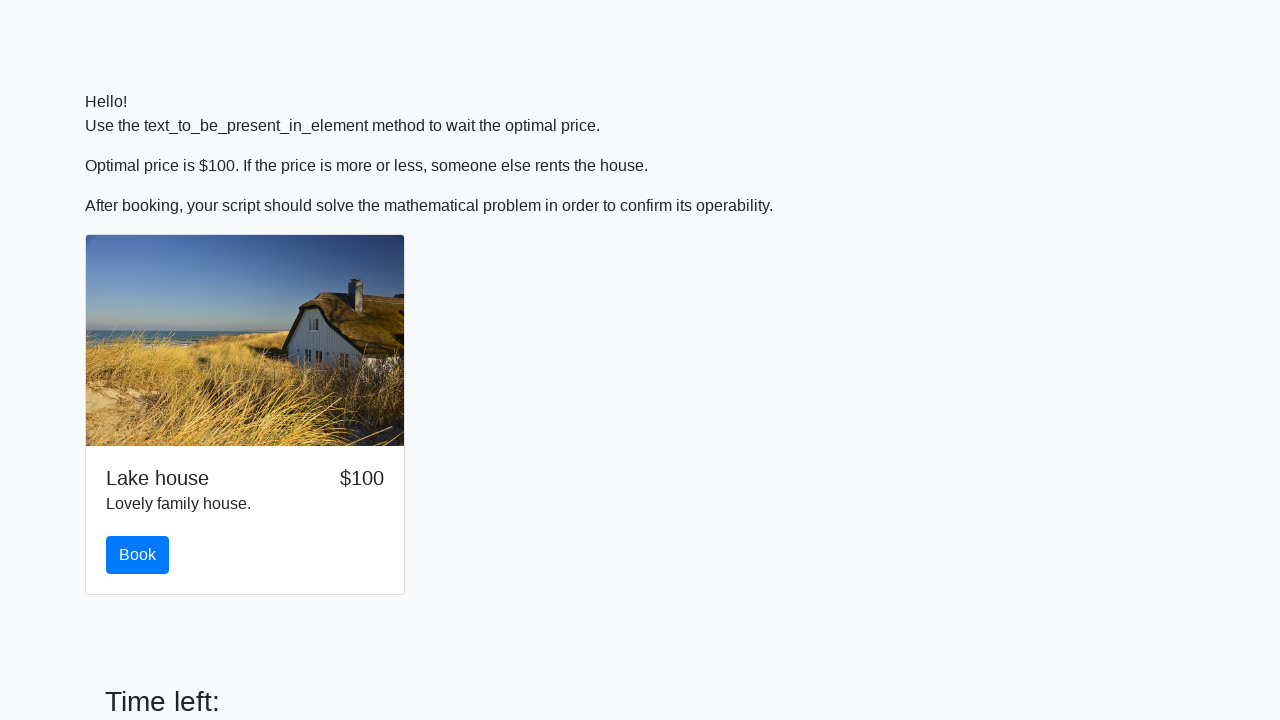

Retrieved input value: 20
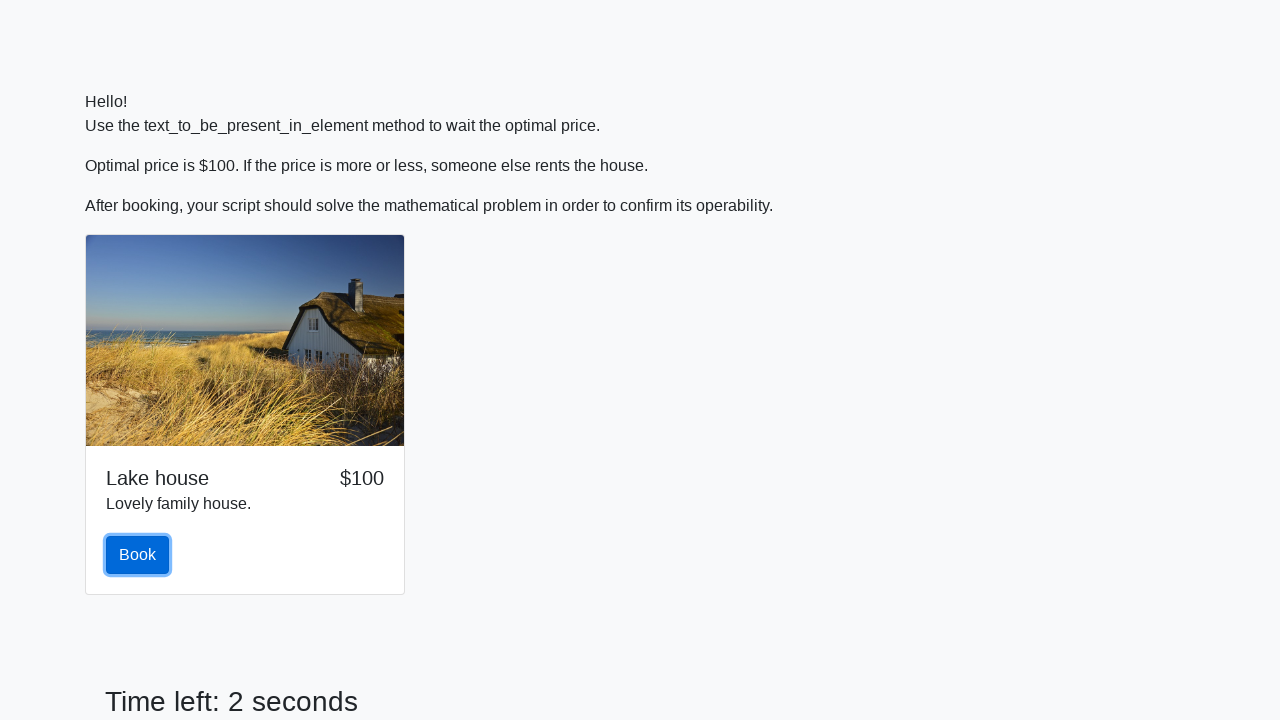

Filled answer field with calculated value: 2.3938272832584495 on #answer
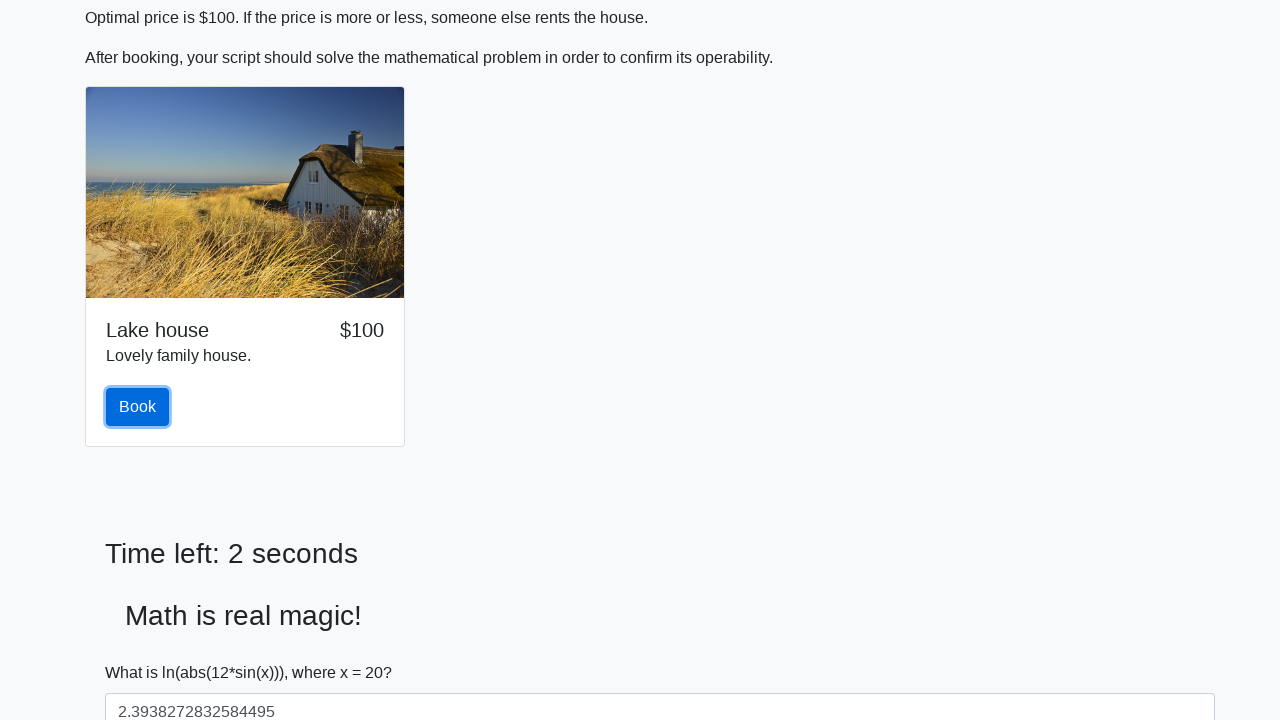

Clicked solve button to submit the answer at (143, 651) on #solve
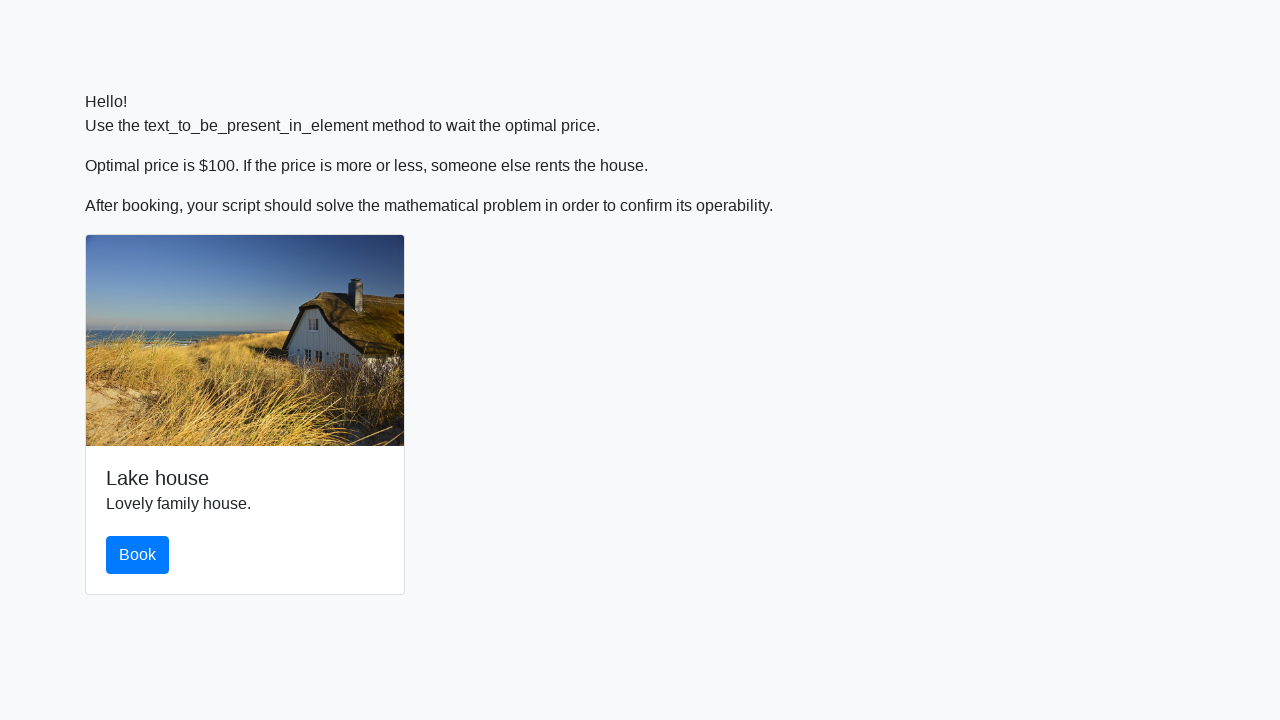

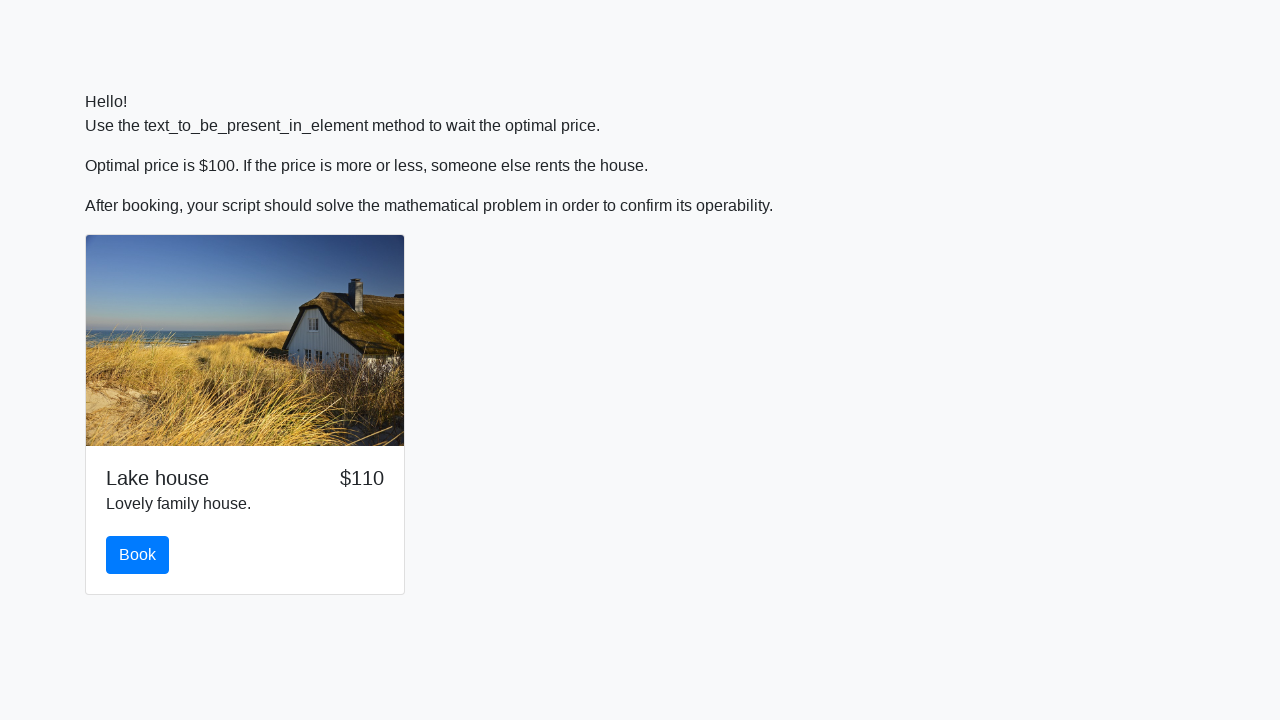